Basic page load verification test that navigates to the OrangeHRM demo page and verifies the page loads successfully by checking the title is present.

Starting URL: https://opensource-demo.orangehrmlive.com/web/index.php

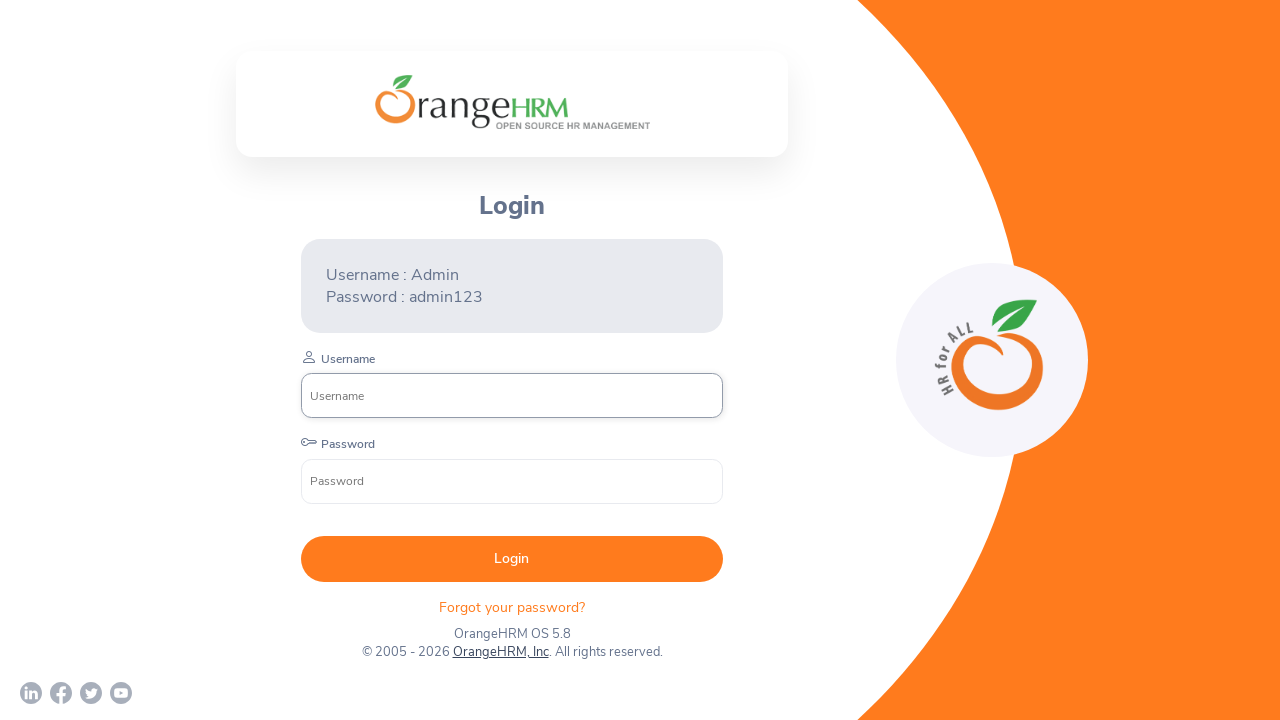

Waited for page to reach domcontentloaded state
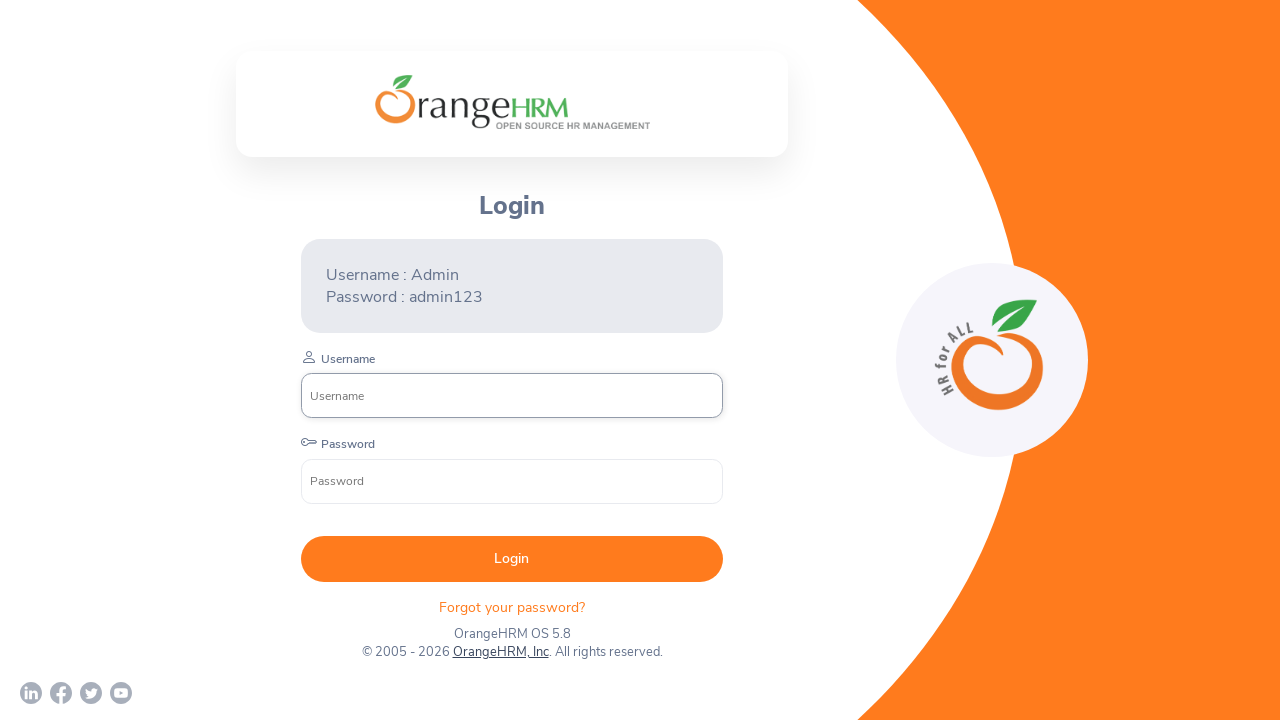

Retrieved page title: OrangeHRM
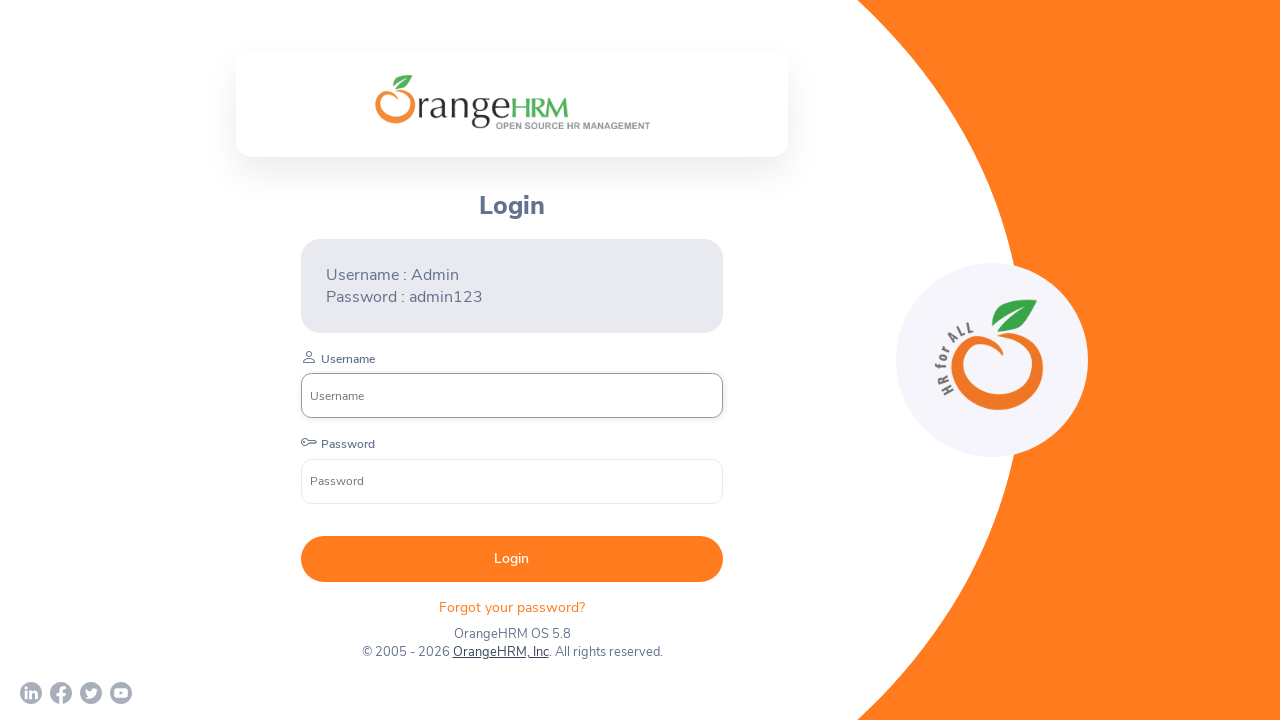

Retrieved current URL: https://opensource-demo.orangehrmlive.com/web/index.php/auth/login
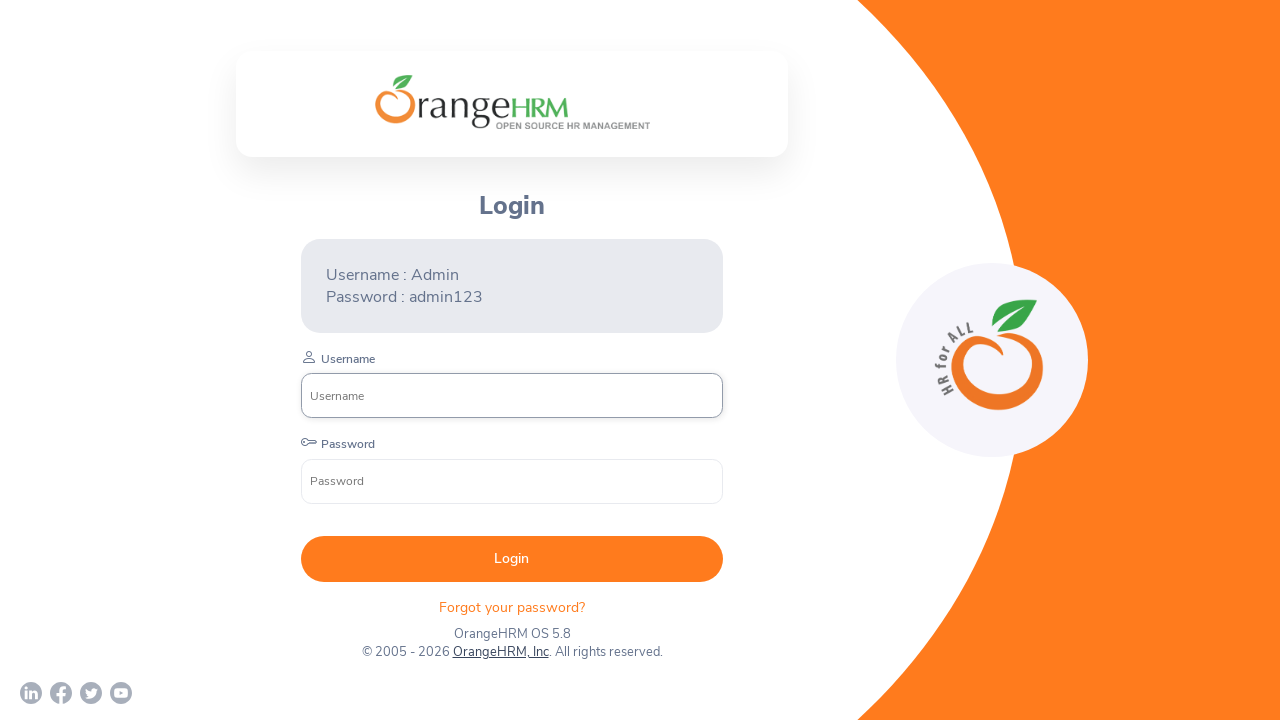

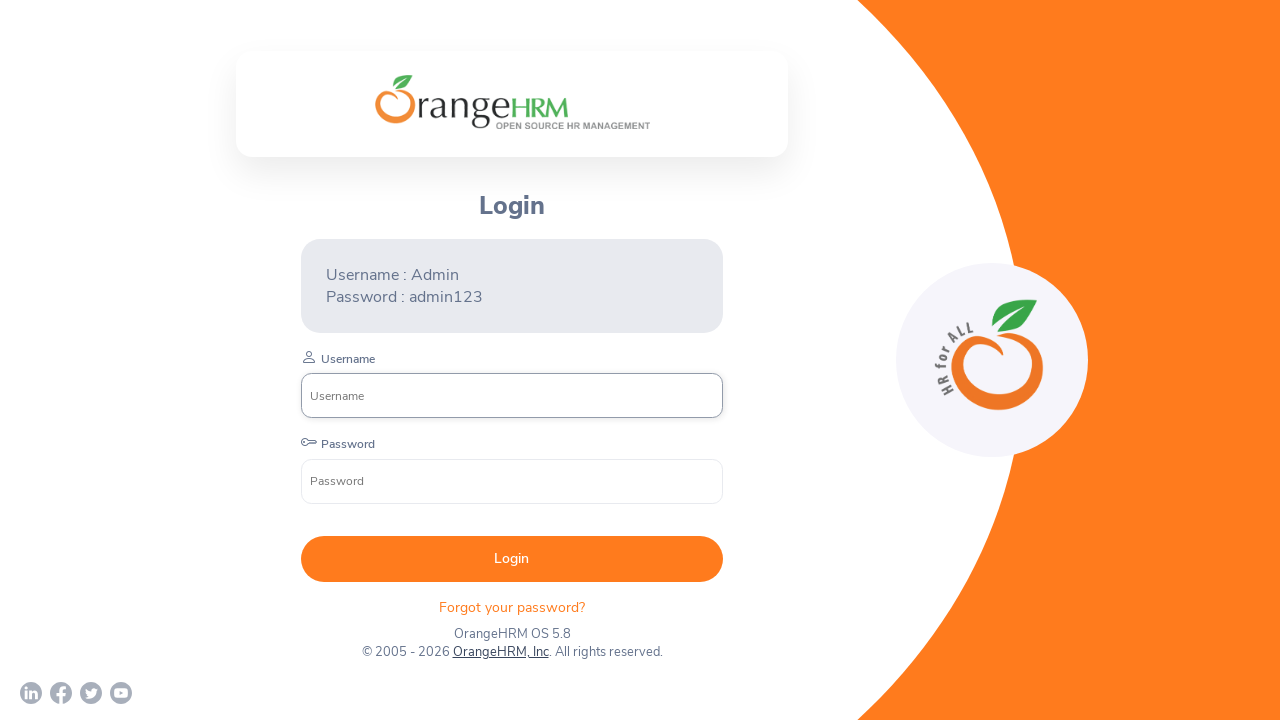